Tests the complete flight booking flow on BlazeDemo by selecting departure and destination cities, finding flights, choosing a flight, filling passenger details, and verifying the purchase confirmation.

Starting URL: https://blazedemo.com/

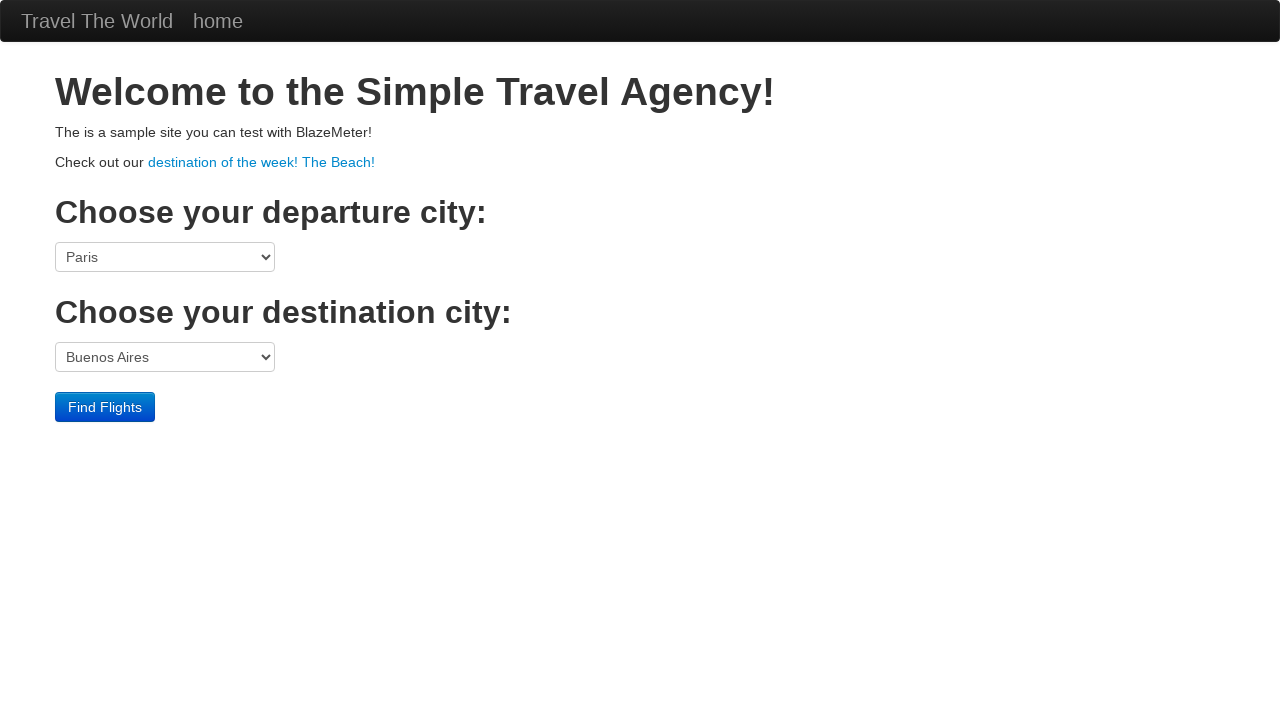

Selected 'San Diego' from departure city dropdown on select[name='fromPort']
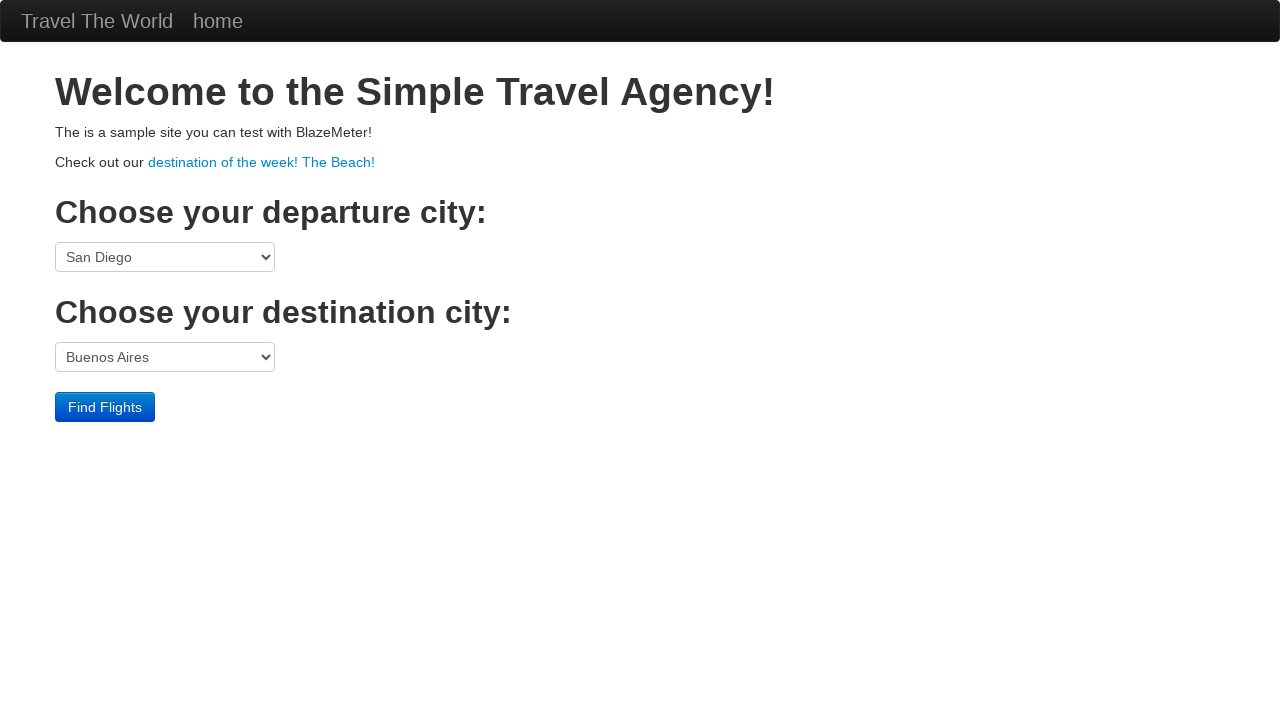

Selected 'New York' from destination city dropdown on select[name='toPort']
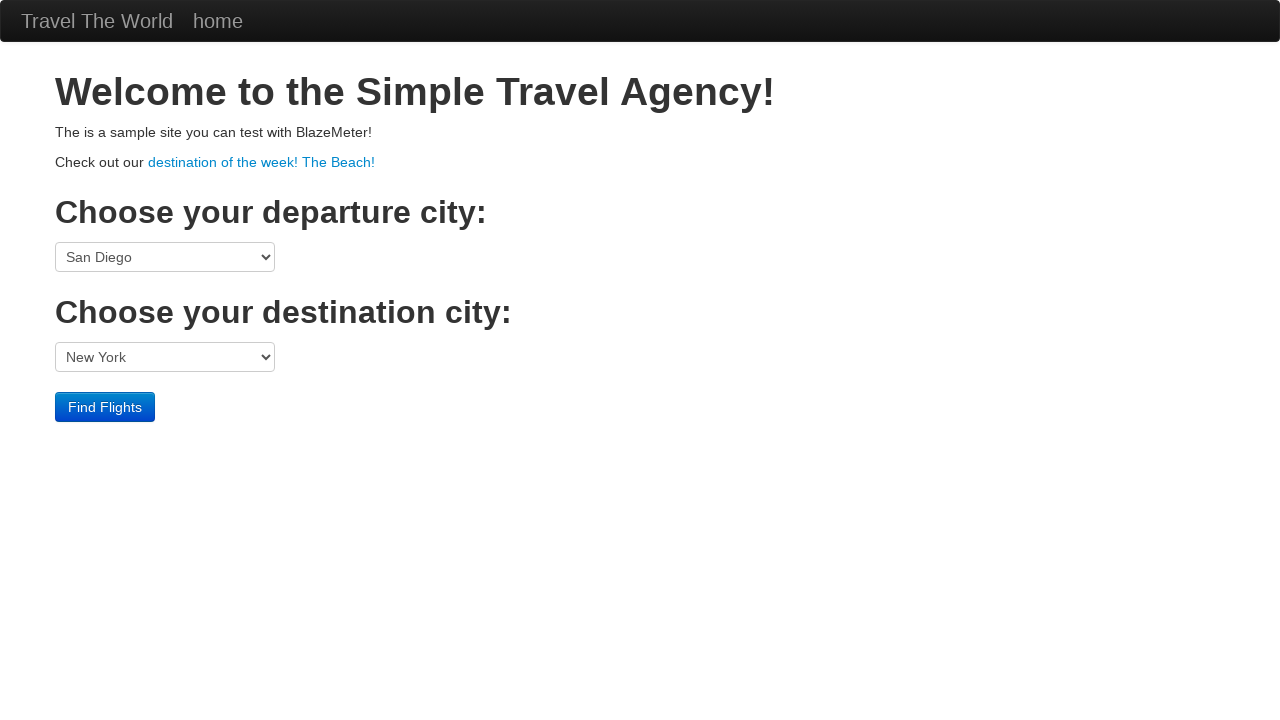

Clicked 'Find Flights' button at (105, 407) on input[type='submit'][value='Find Flights']
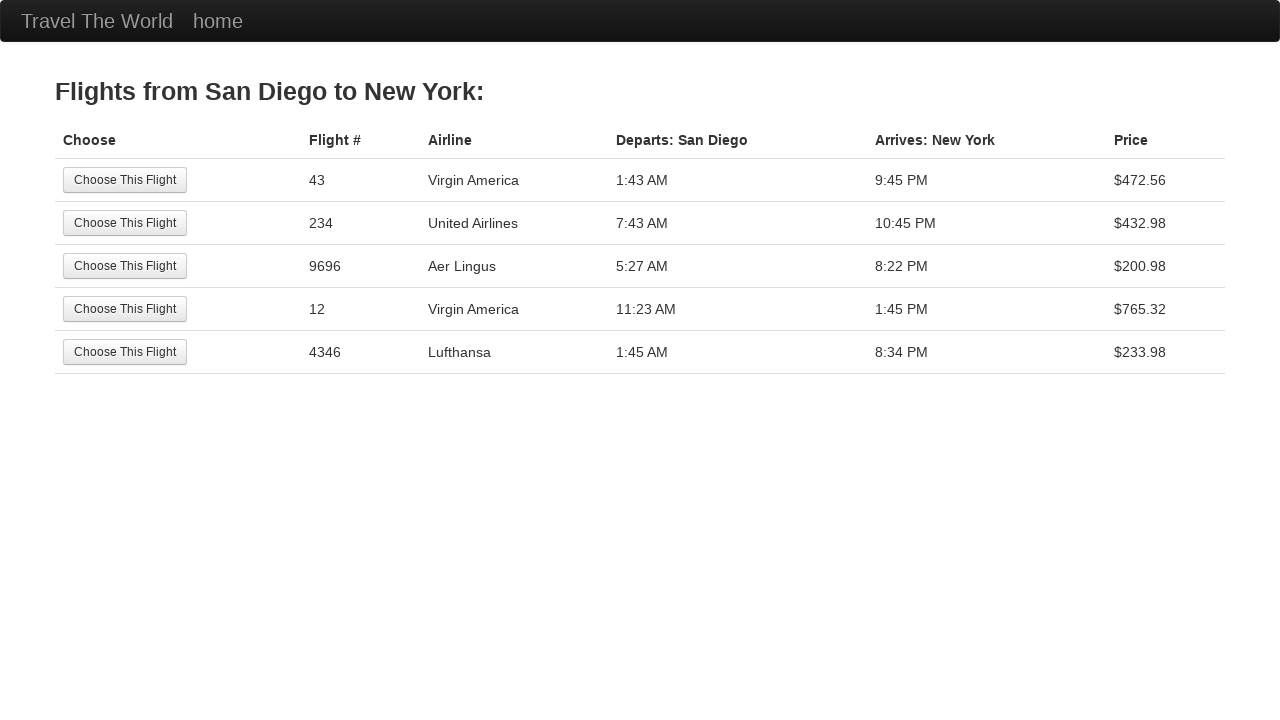

Flight selection button appeared
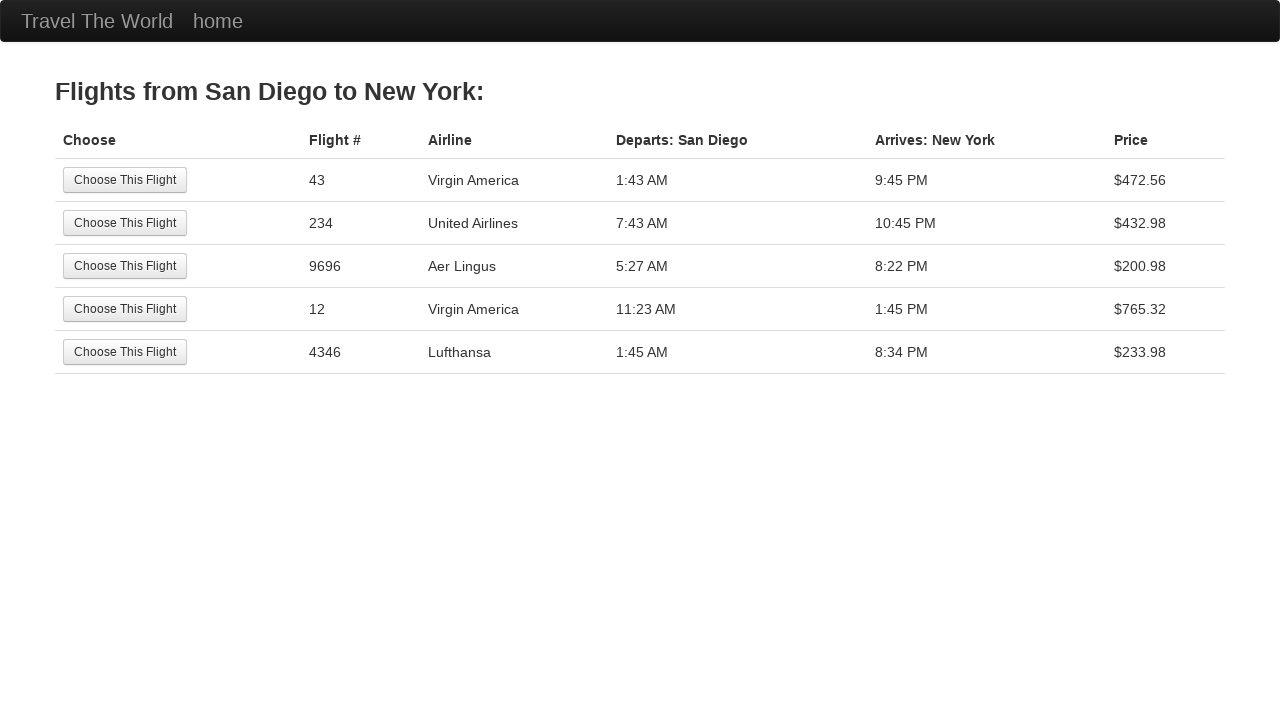

Clicked first 'Choose This Flight' button to select flight at (125, 180) on input[type='submit'][value='Choose This Flight']:first-of-type
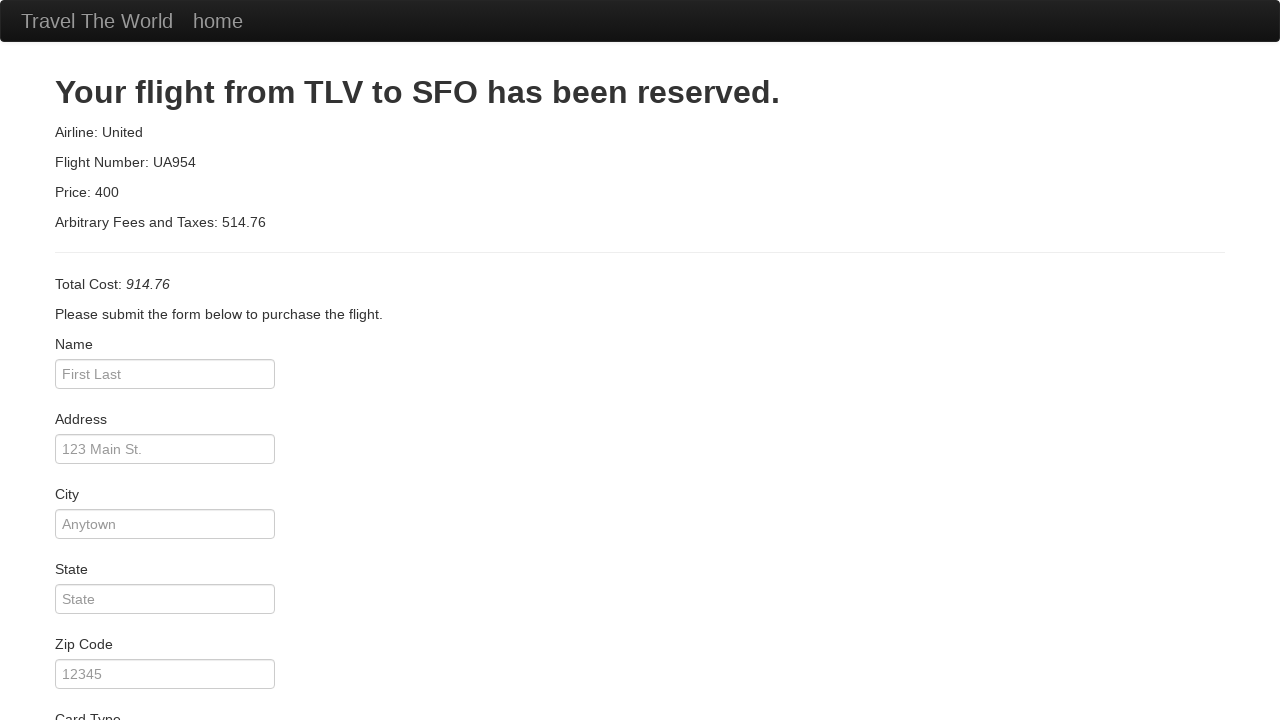

Passenger details form appeared
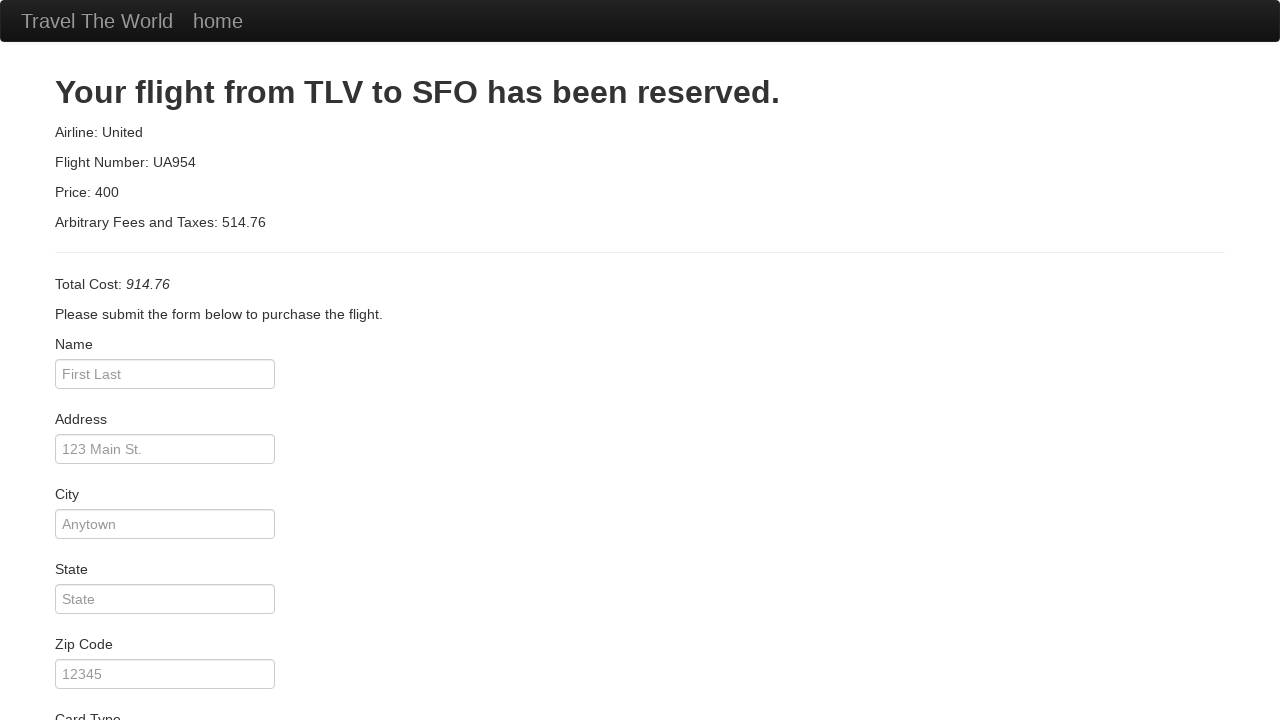

Filled passenger name field with 'John Doe' on input[id='inputName']
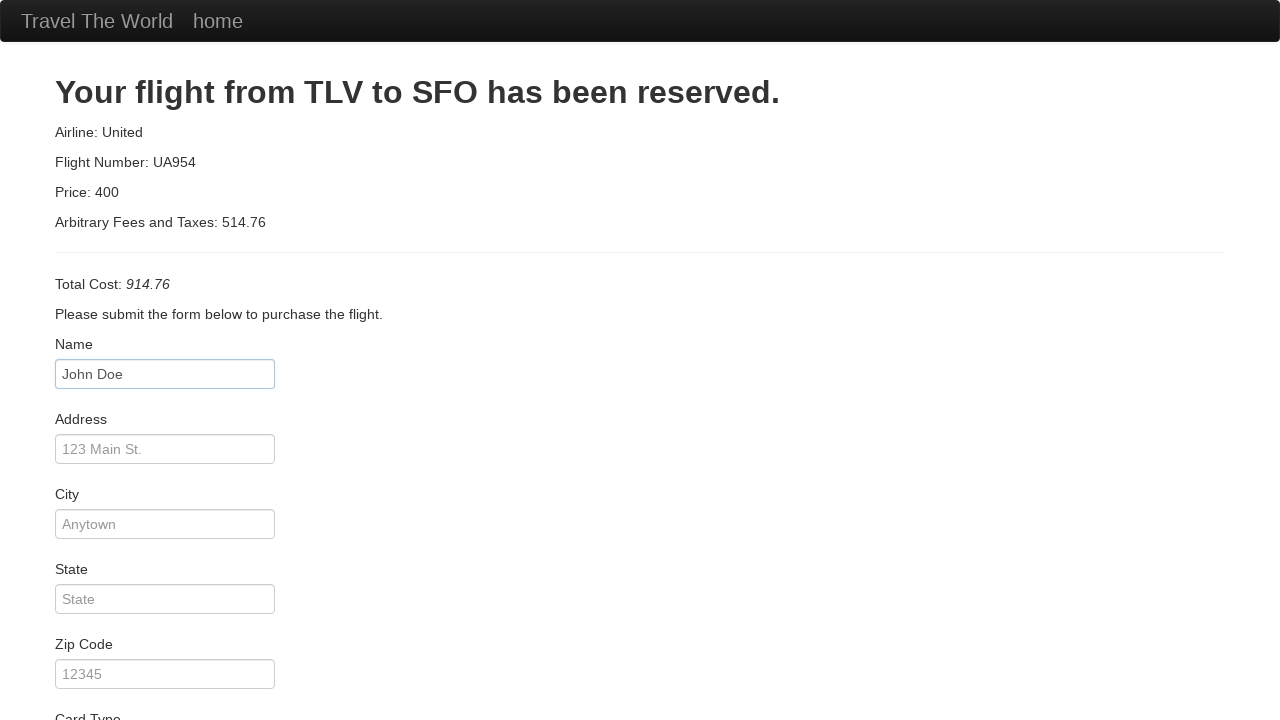

Filled address field with '123 Main Street' on input[id='address']
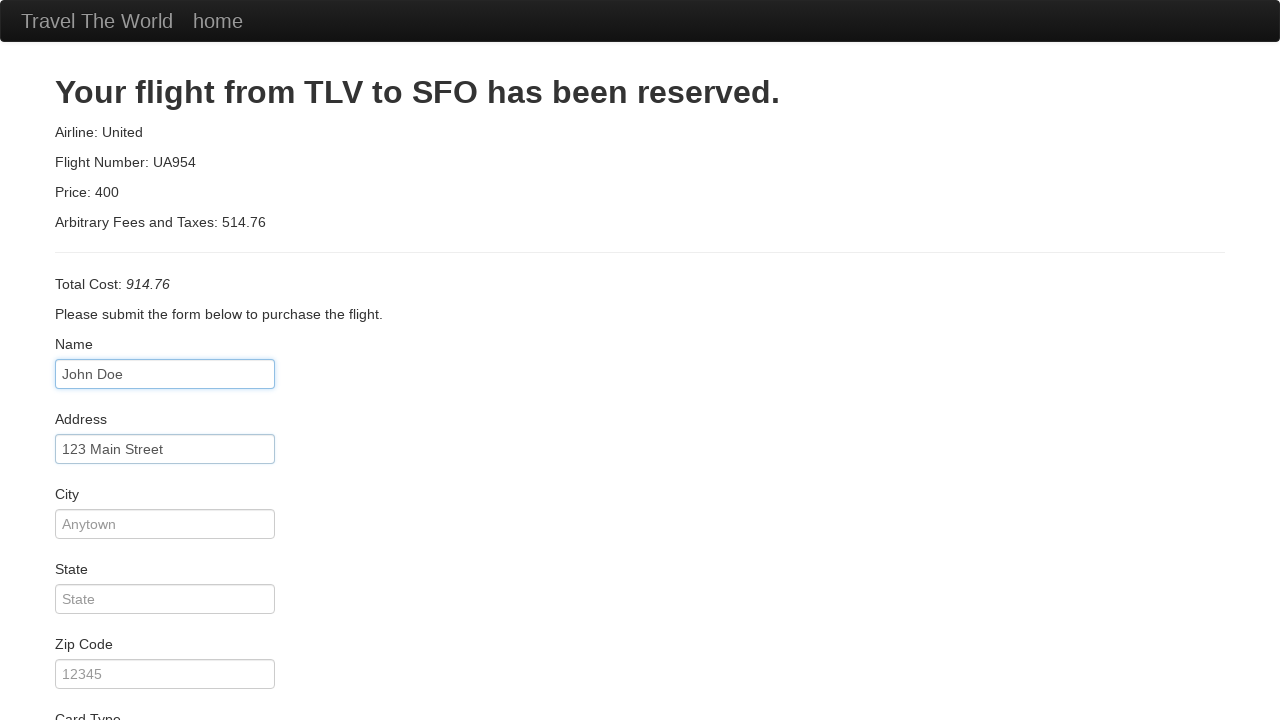

Filled city field with 'San Francisco' on input[id='city']
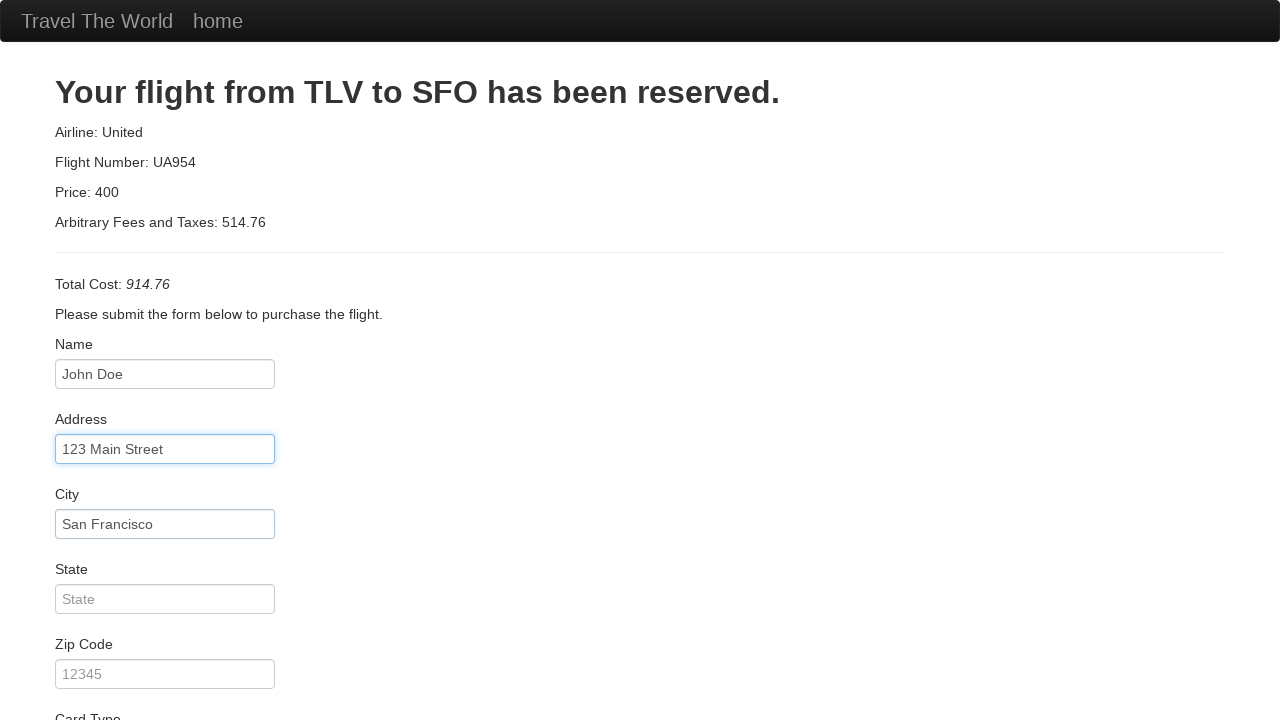

Filled state field with 'California' on input[id='state']
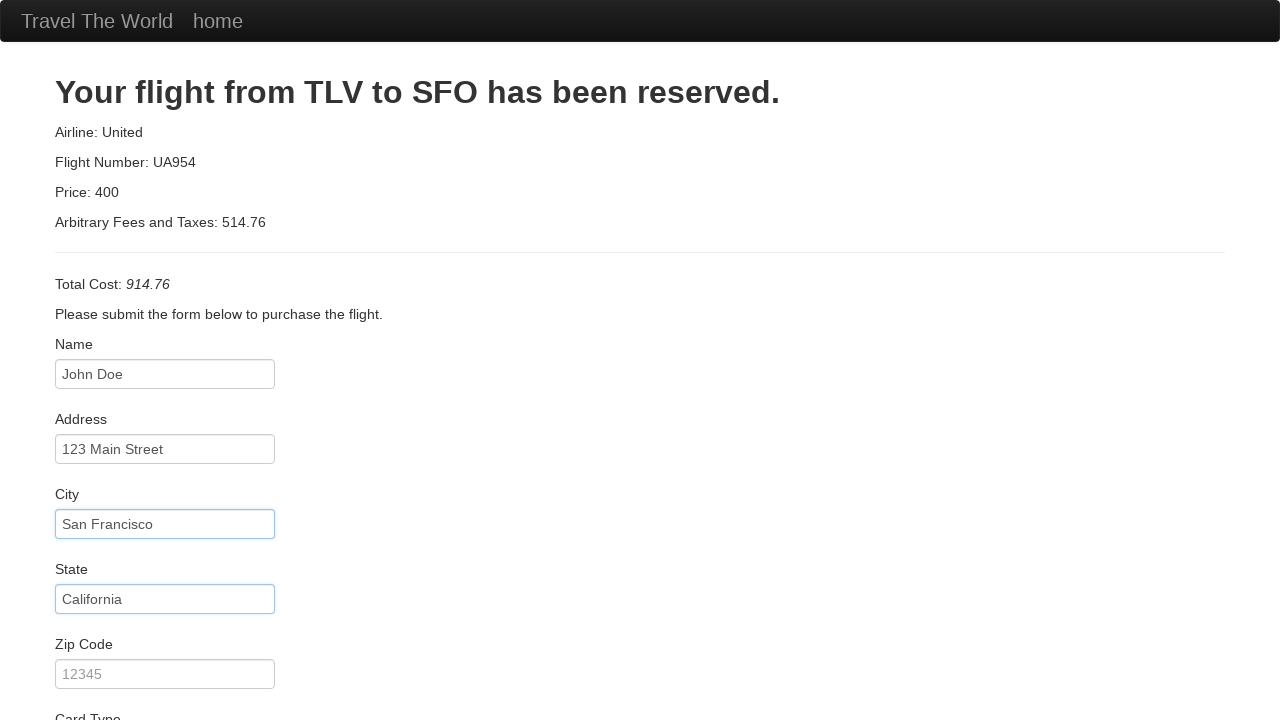

Filled zip code field with '94102' on input[id='zipCode']
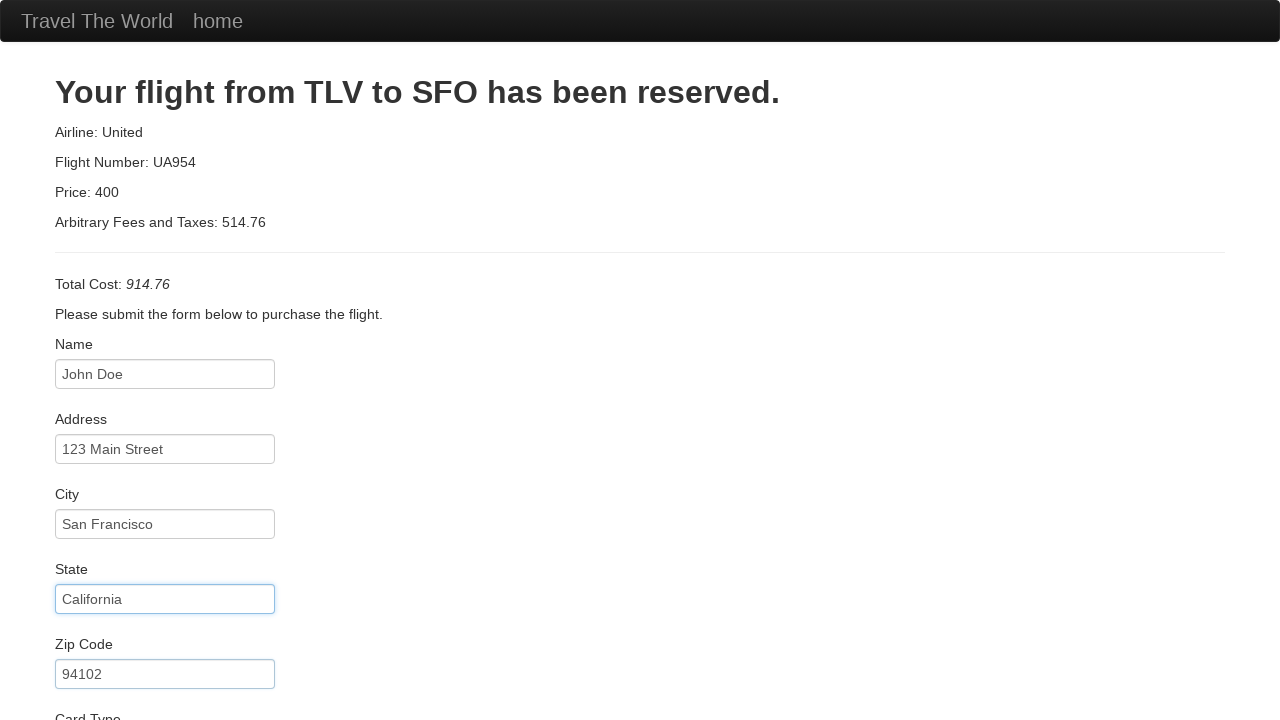

Selected 'visa' as card type on select[id='cardType']
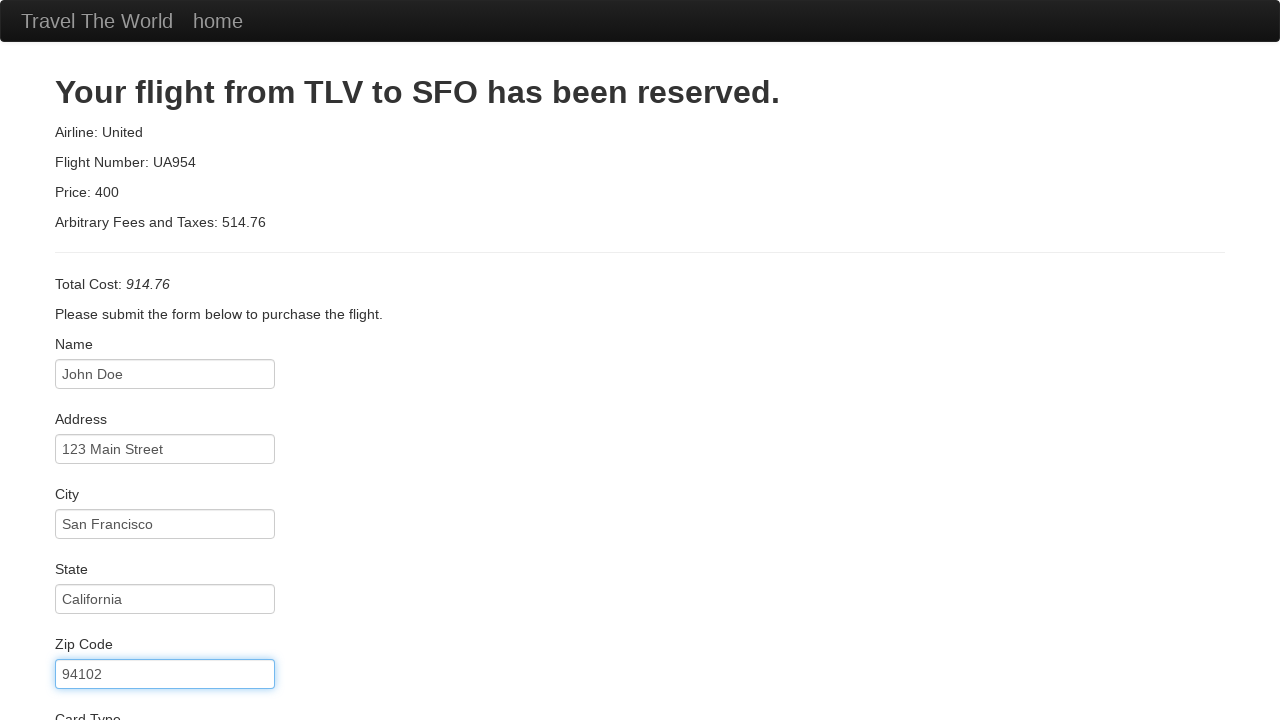

Filled credit card number field on input[id='creditCardNumber']
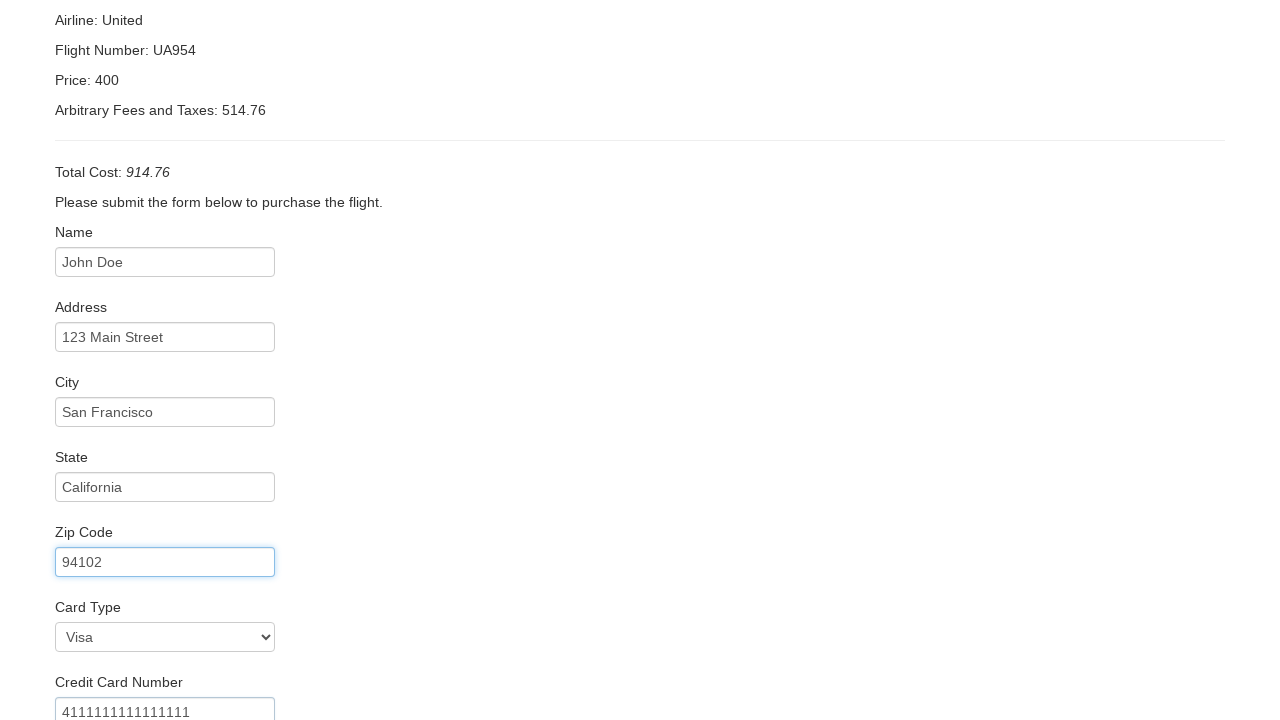

Filled credit card month field with '12' on input[id='creditCardMonth']
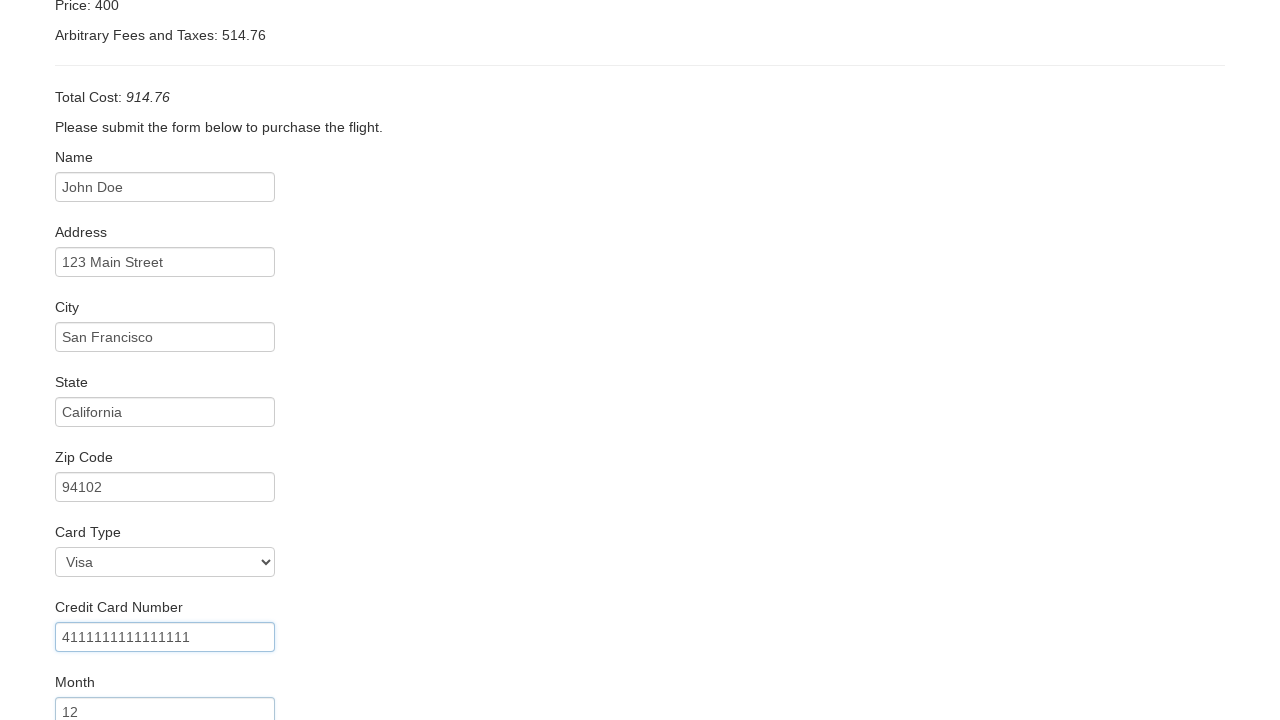

Filled credit card year field with '2025' on input[id='creditCardYear']
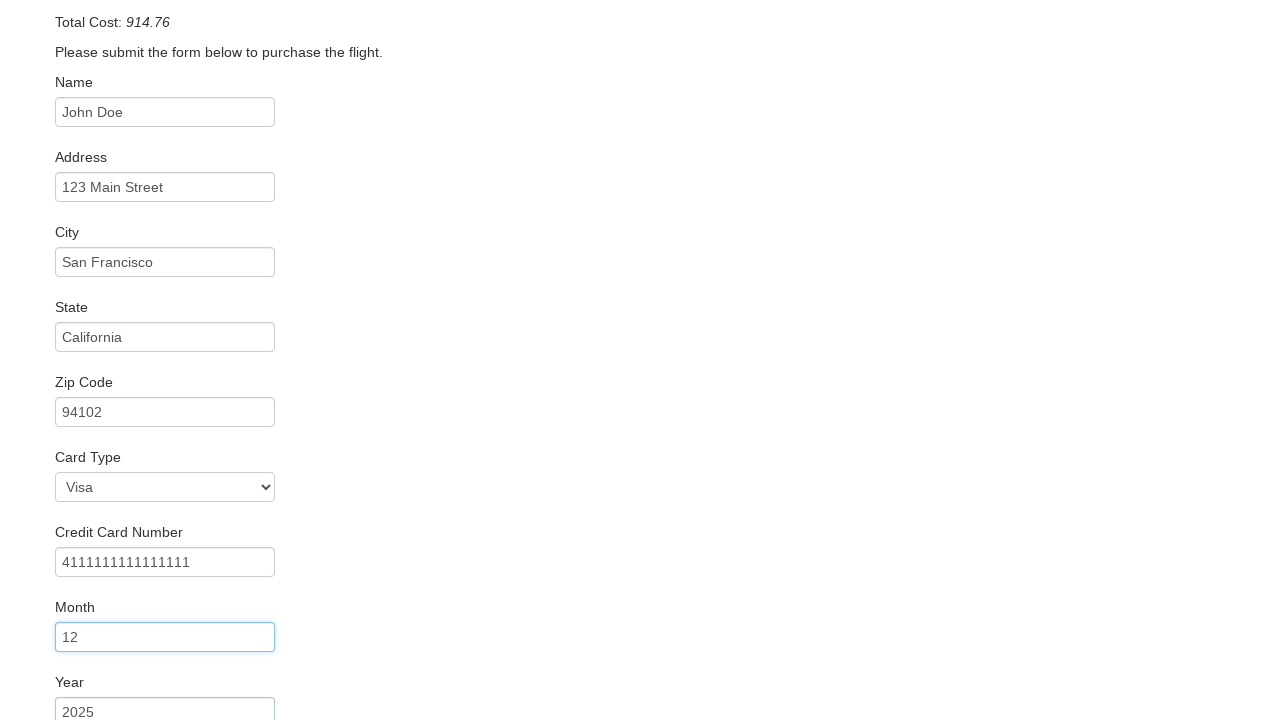

Filled name on card field with 'John Doe' on input[id='nameOnCard']
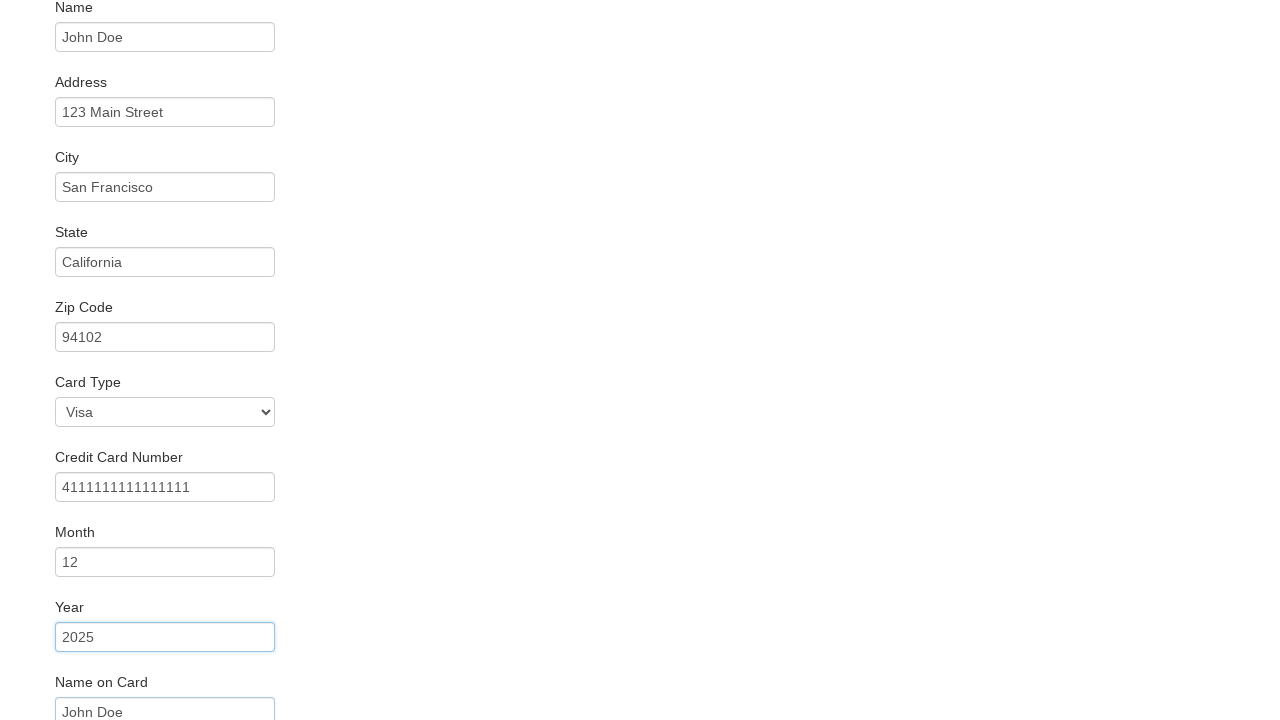

Clicked 'Purchase Flight' button to submit booking at (118, 685) on input[type='submit'][value='Purchase Flight']
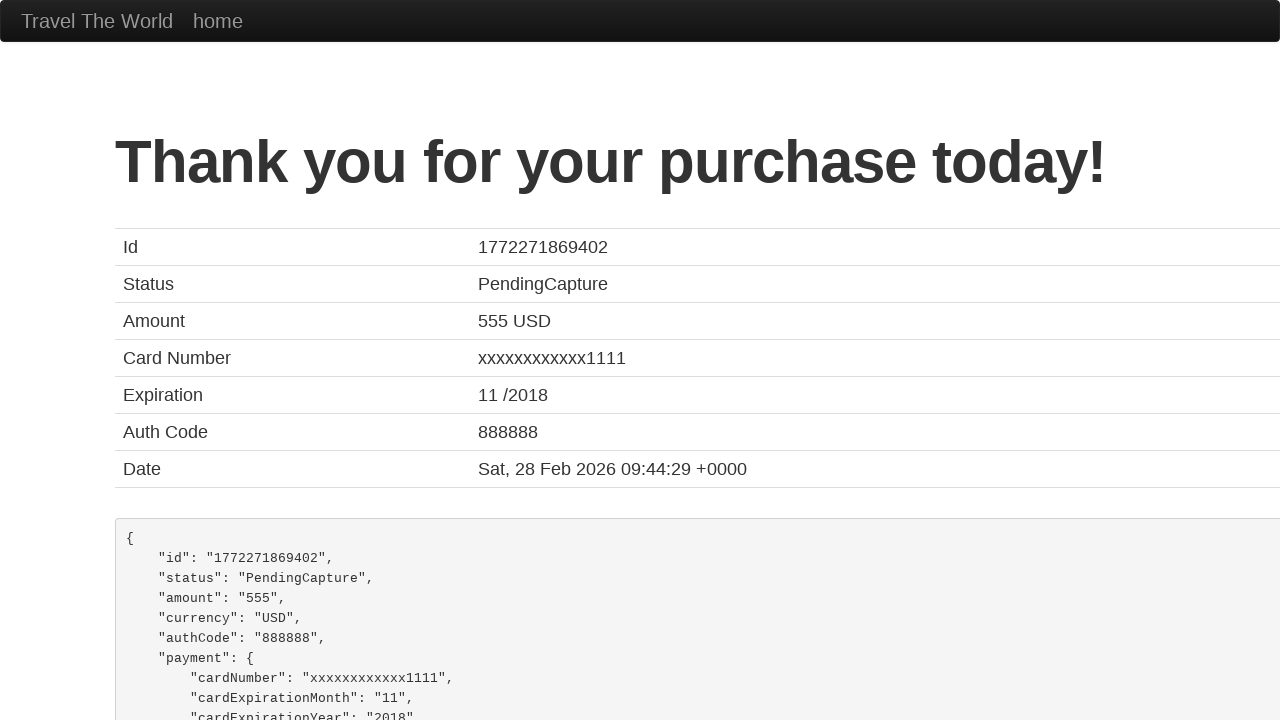

Purchase confirmation page loaded with success message
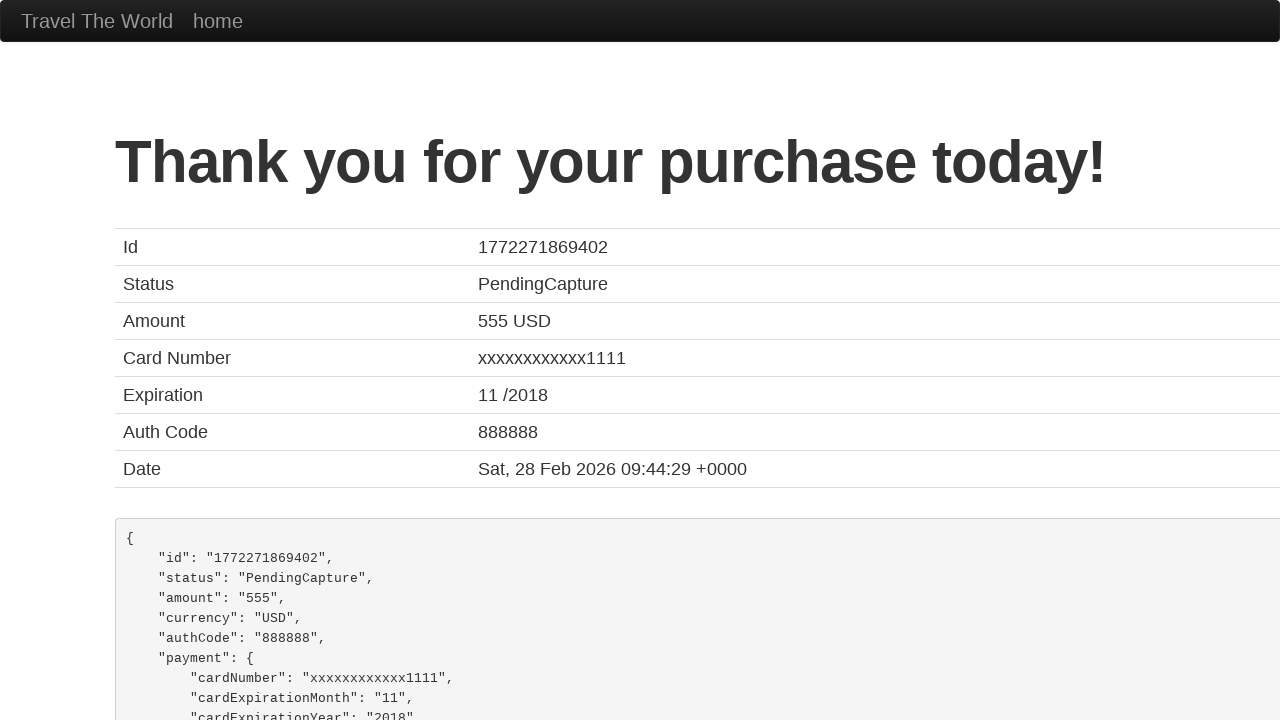

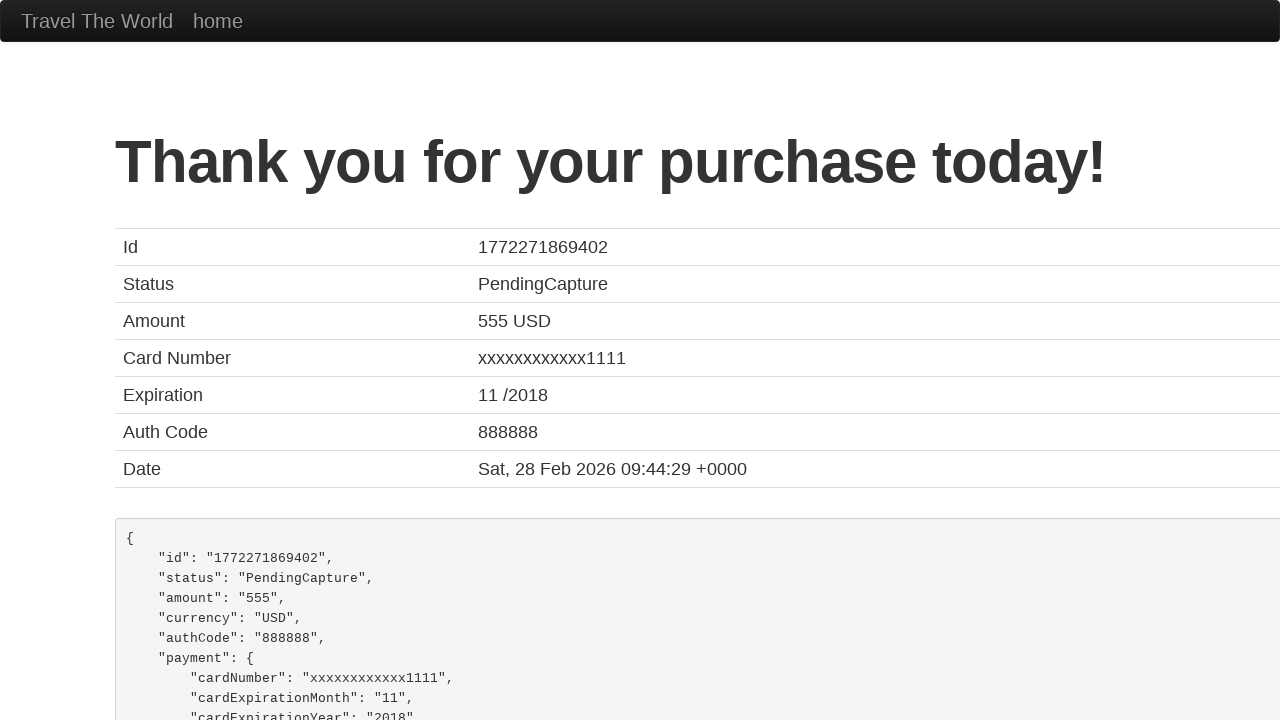